Tests tag name locator by finding the first button element and getting its text

Starting URL: http://omayo.blogspot.com

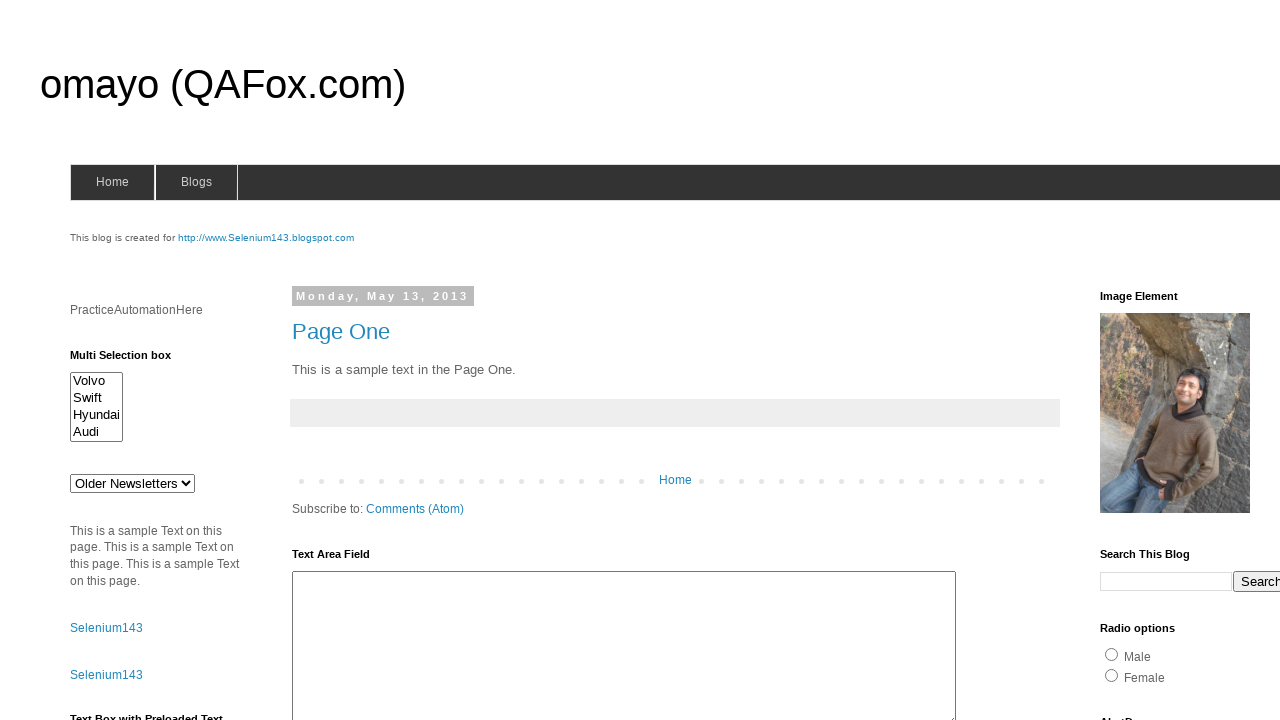

Navigated to http://omayo.blogspot.com
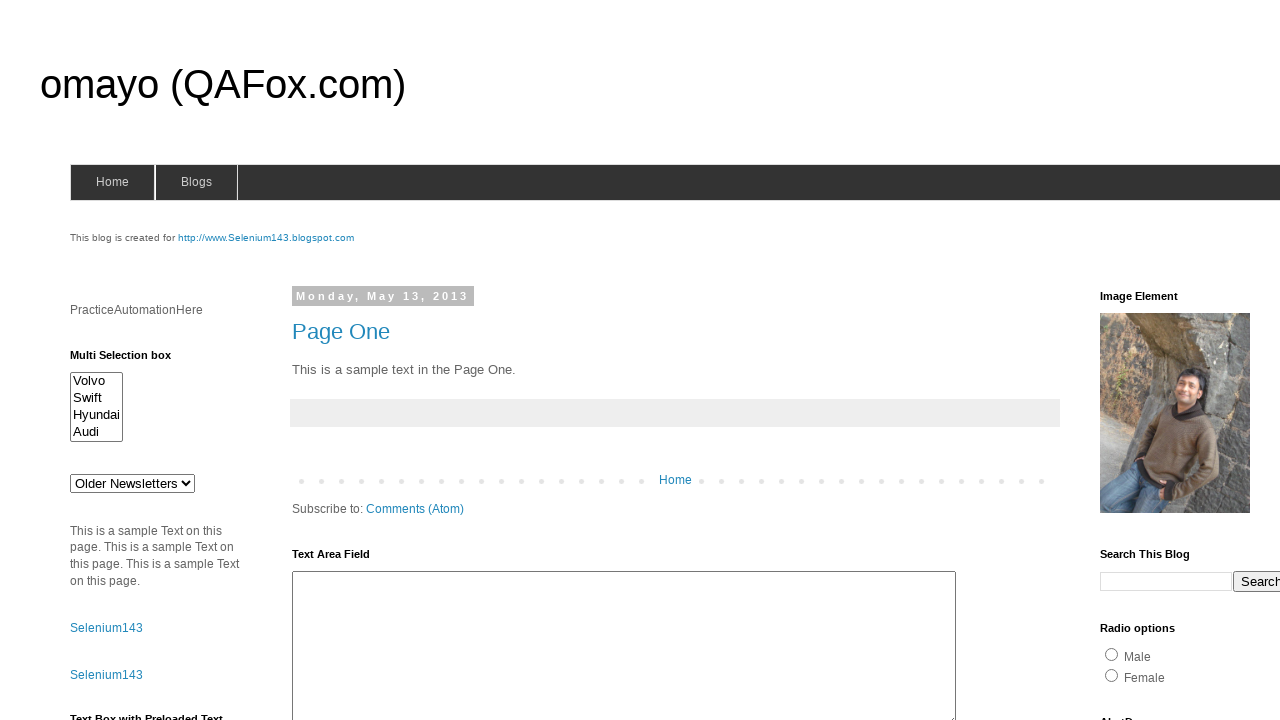

Retrieved text content from first button element using tag name locator
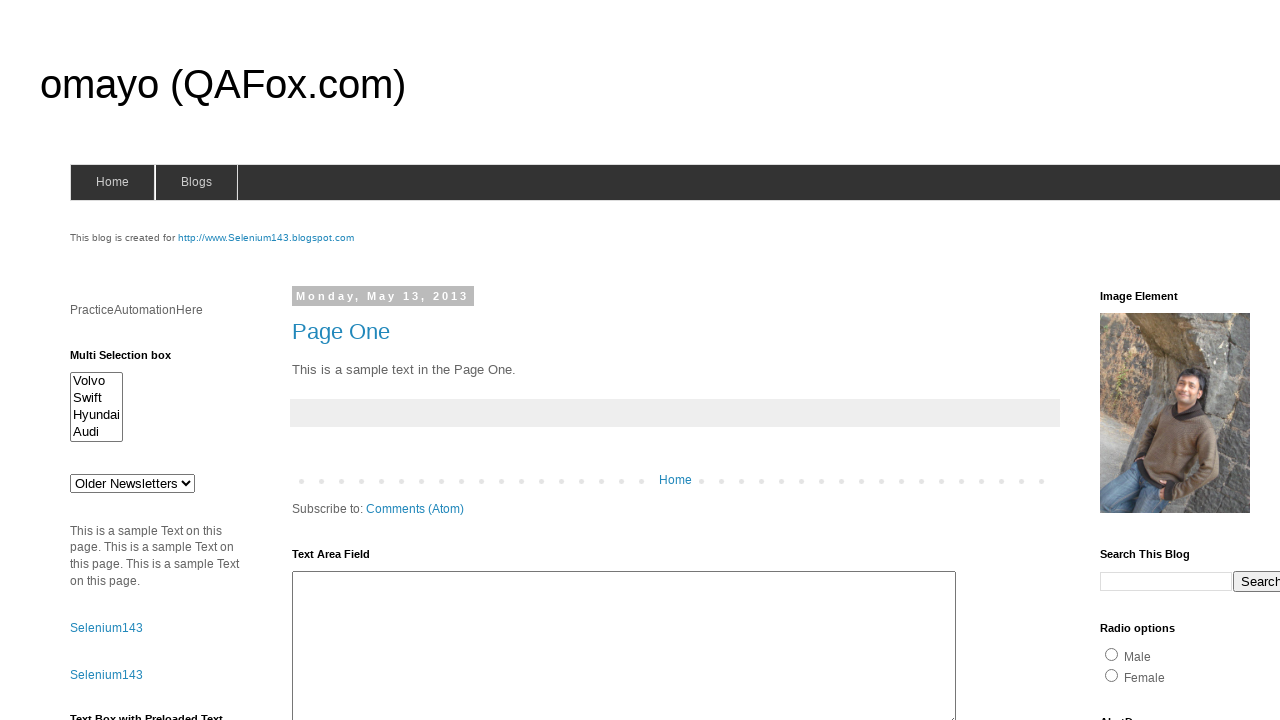

Printed button text:  LogIn 
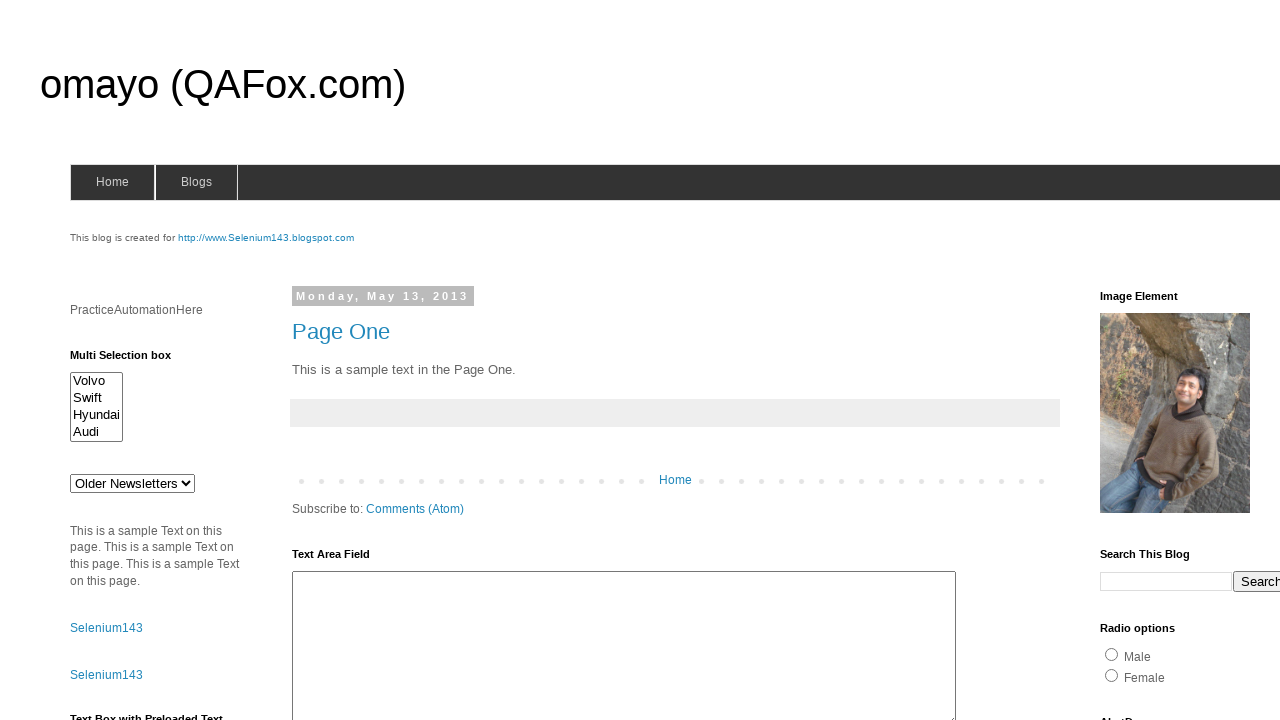

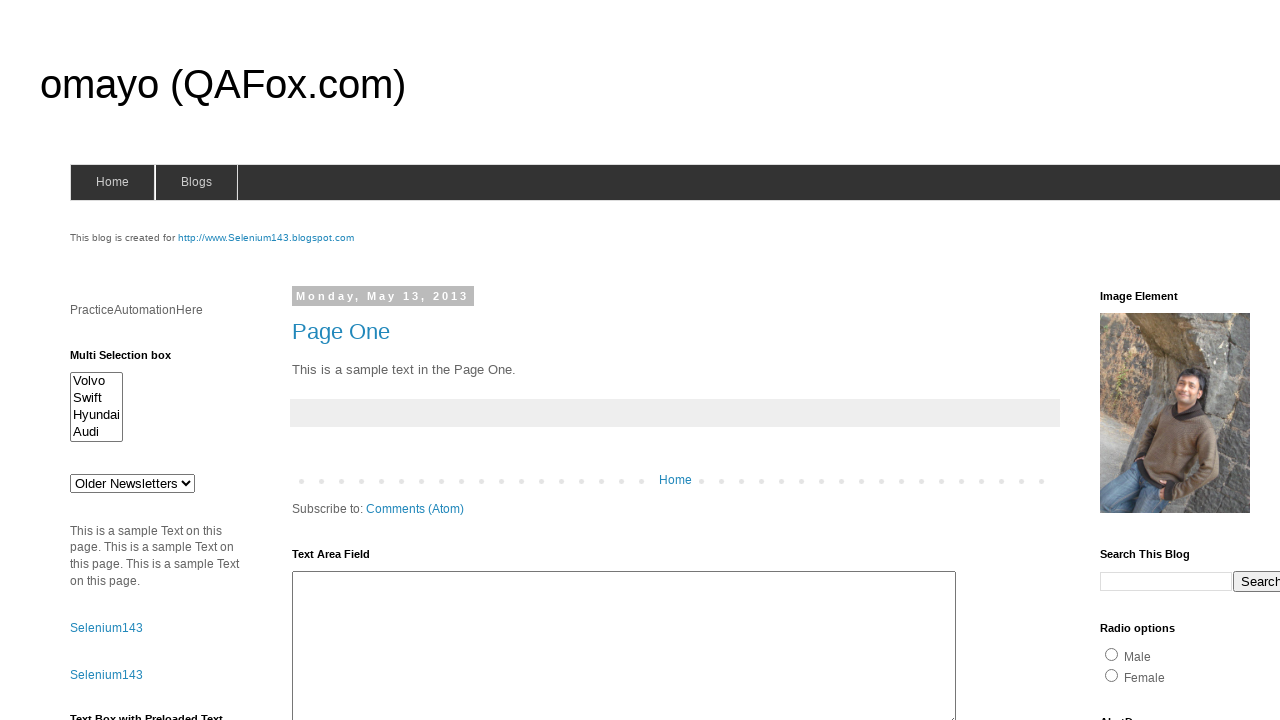